Tests navigation to the "Физическим лицам" (Individuals) page through the main menu dropdown by clicking the menu, selecting the link, and verifying the page loads with content.

Starting URL: https://key.rt.ru/mc/

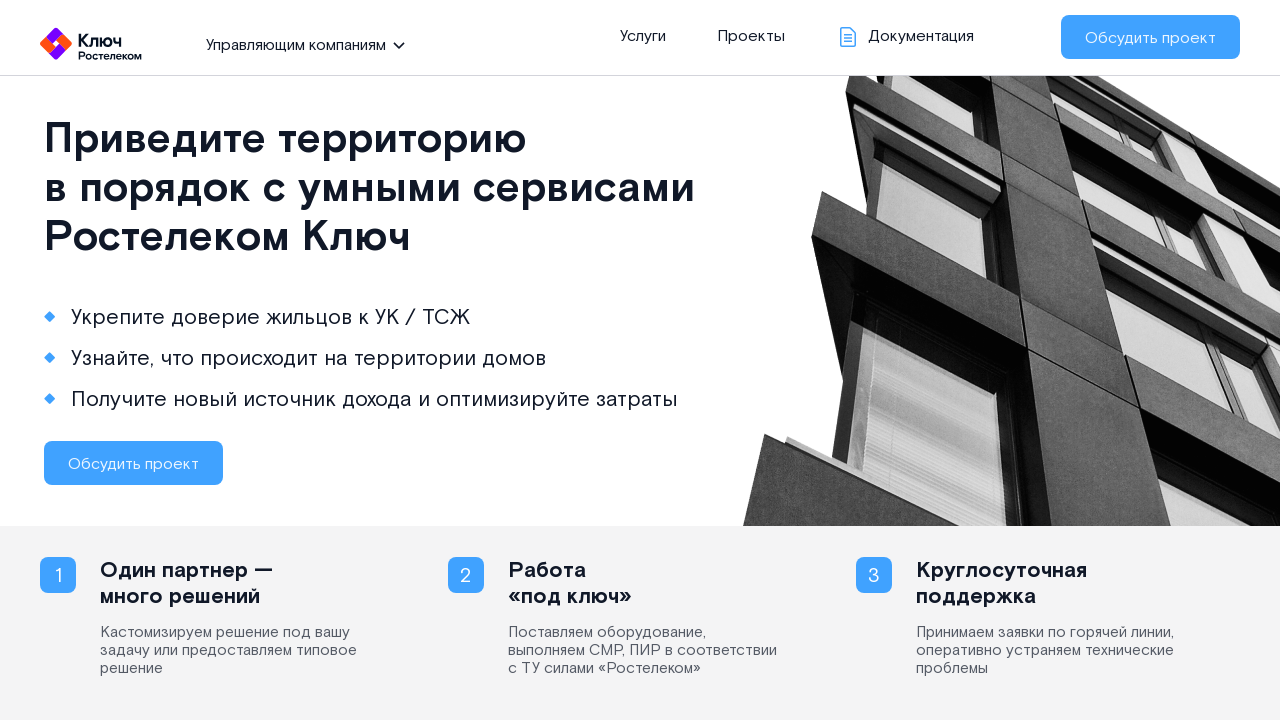

Top section loaded
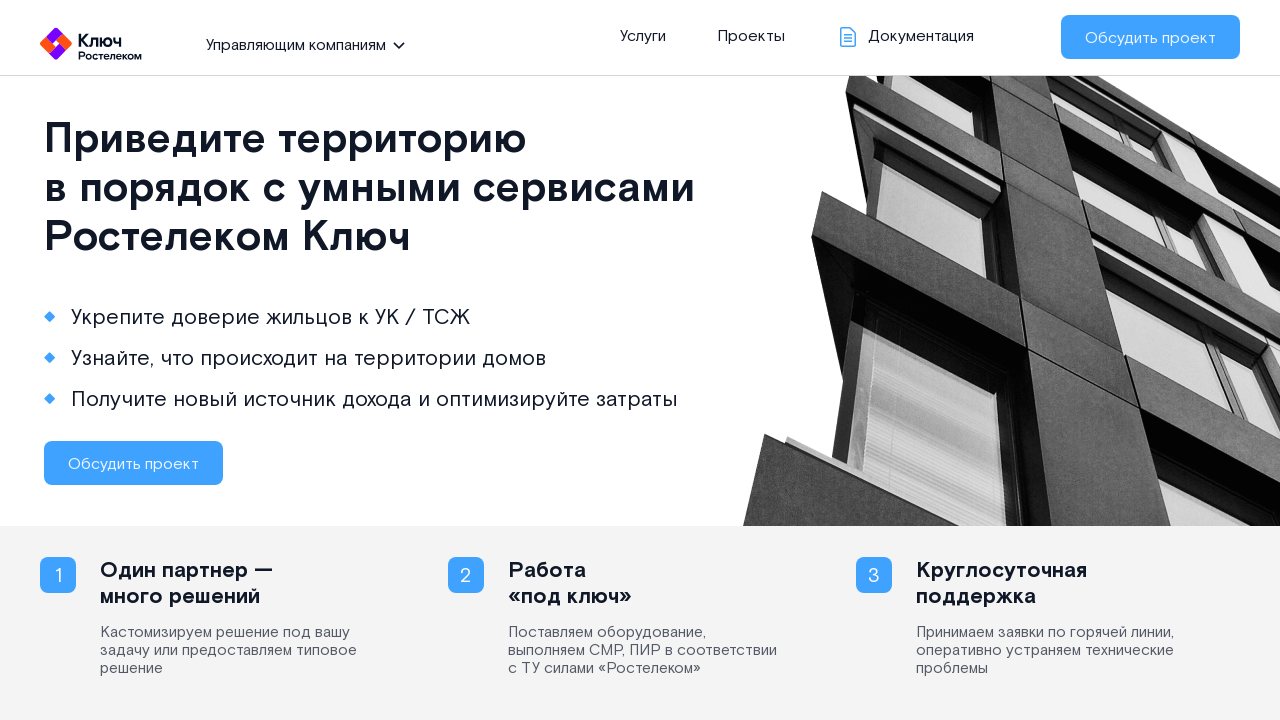

Clicked the dropdown menu button at (298, 44) on section.top .left .all_site li.open span.pointer
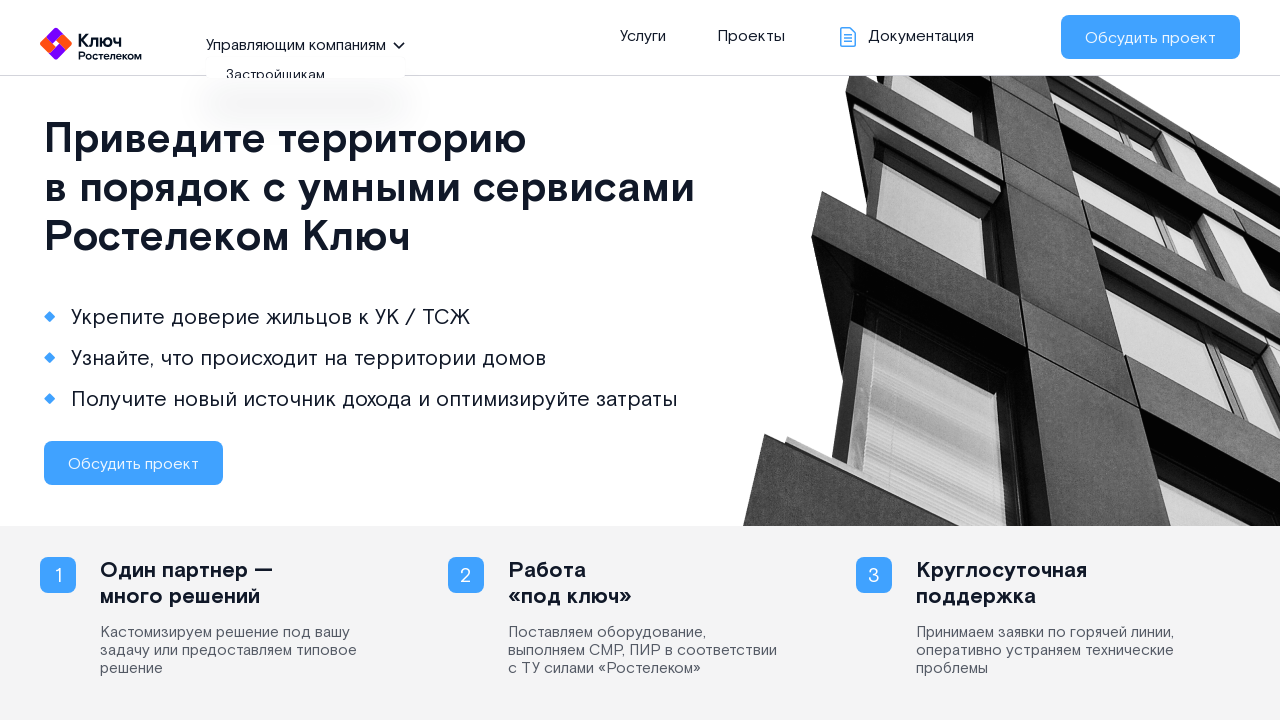

Dropdown menu appeared and is visible
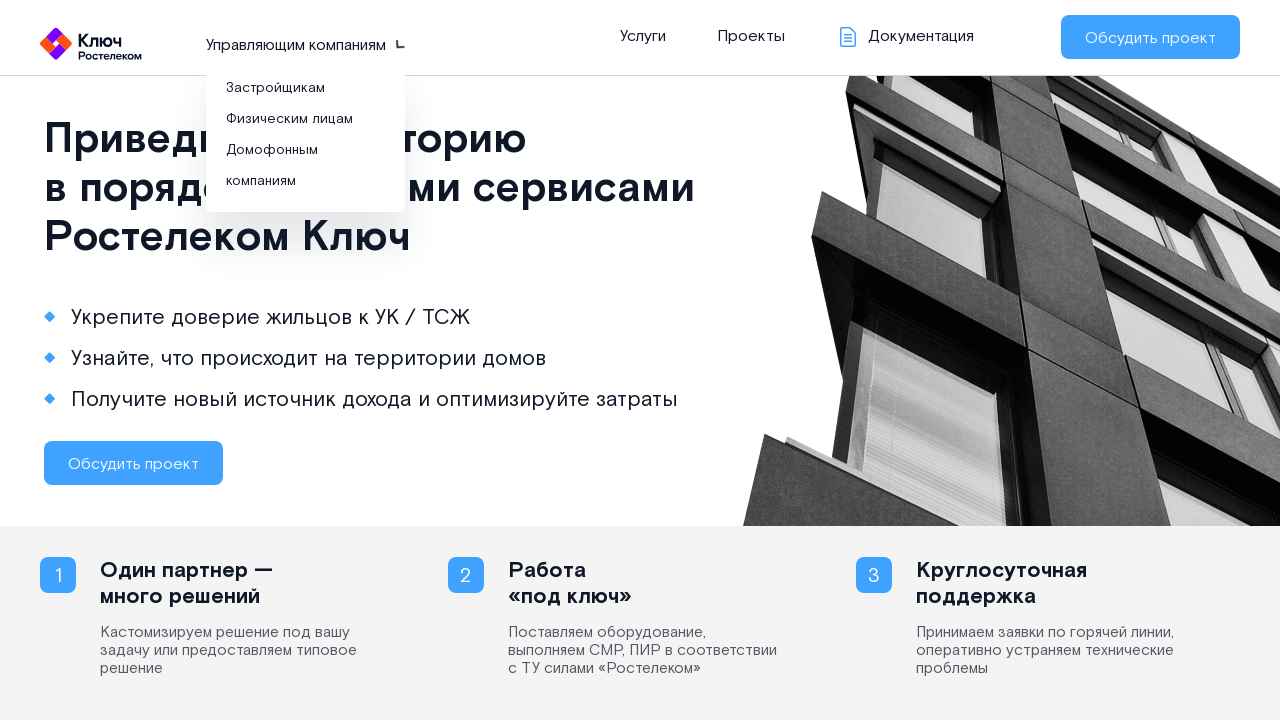

Clicked on 'Физическим лицам' (Individuals) link at (290, 118) on xpath=//ul[@class='all_site_menu']/li/a[contains(text(), 'Физическим лицам')]
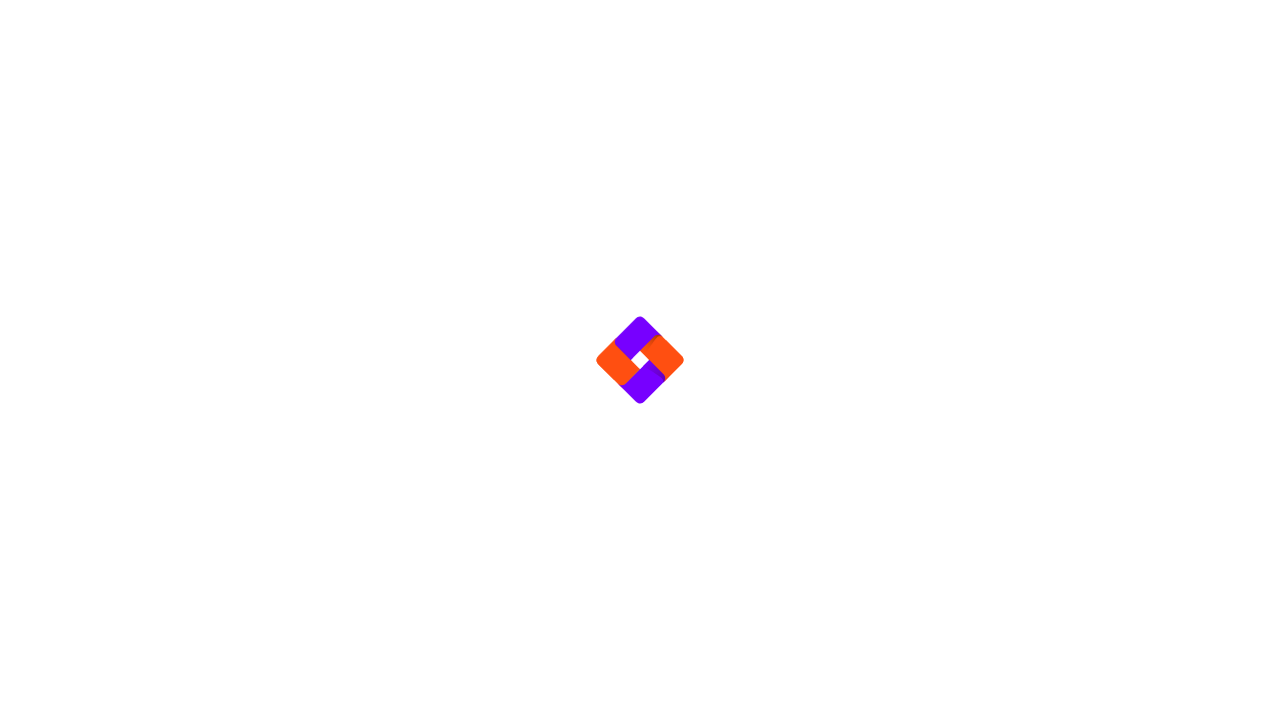

Navigated to https://key.rt.ru/
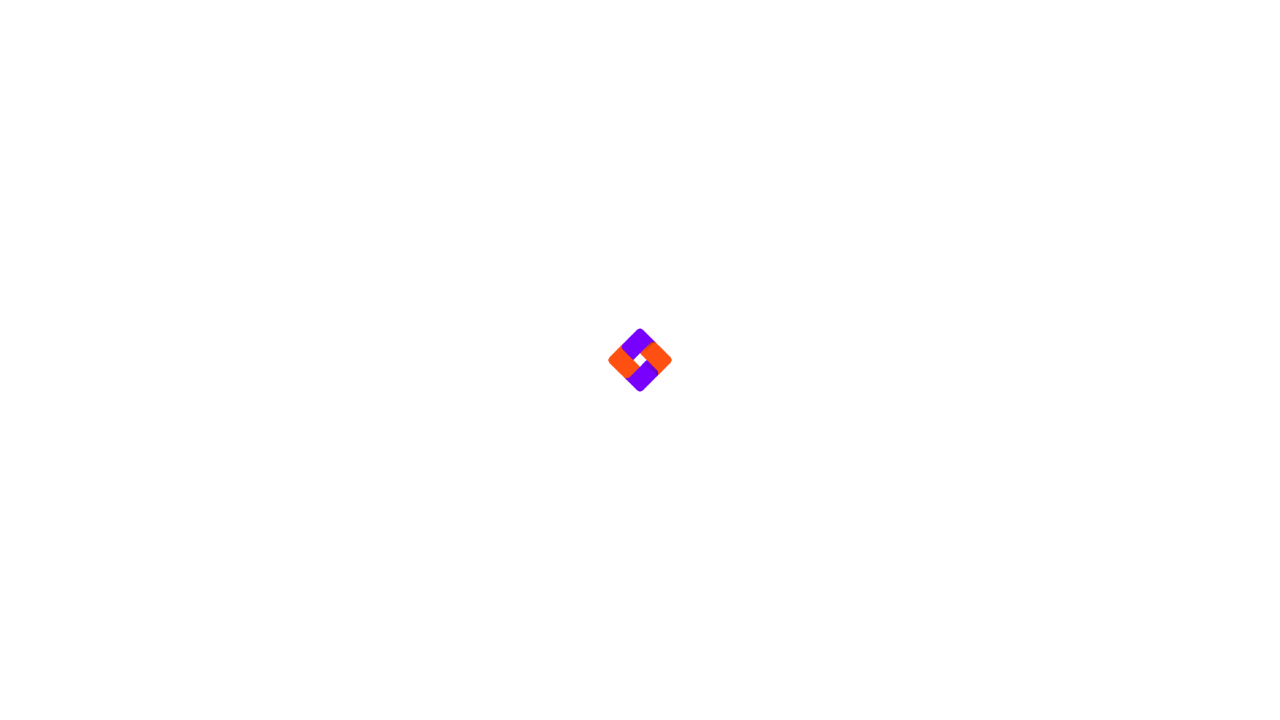

Page body element loaded
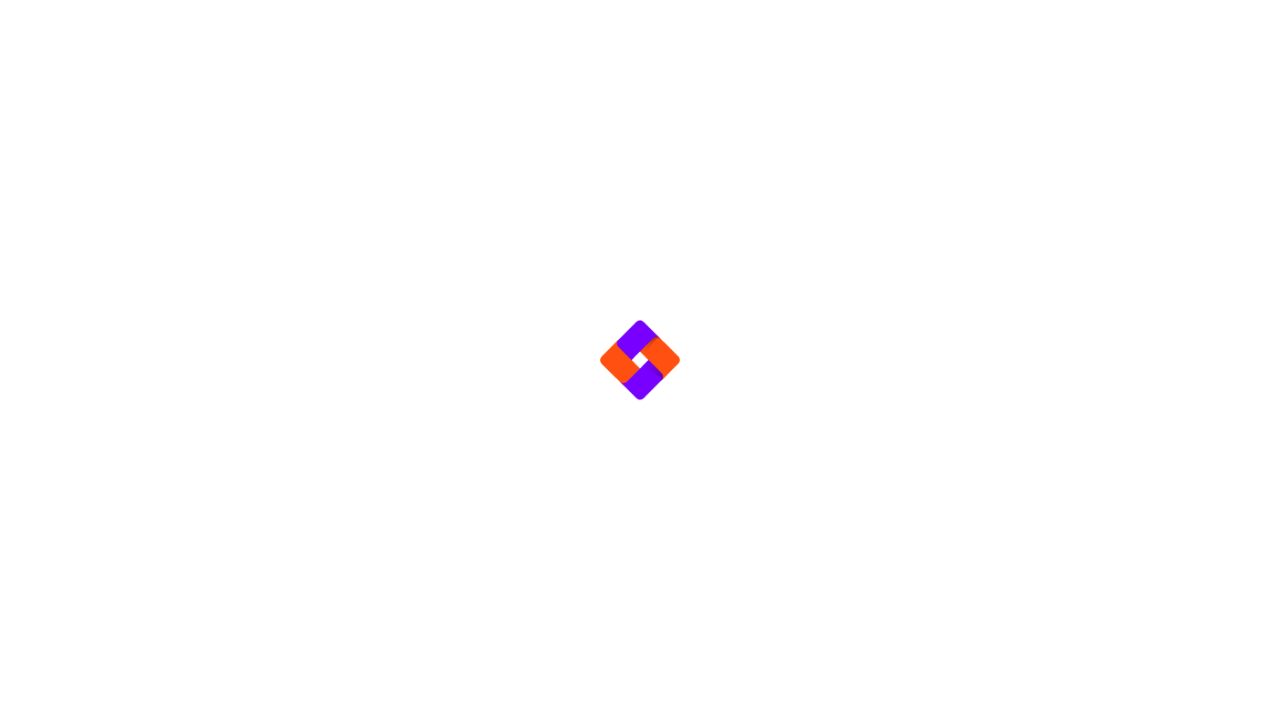

Page heading (h1) element loaded
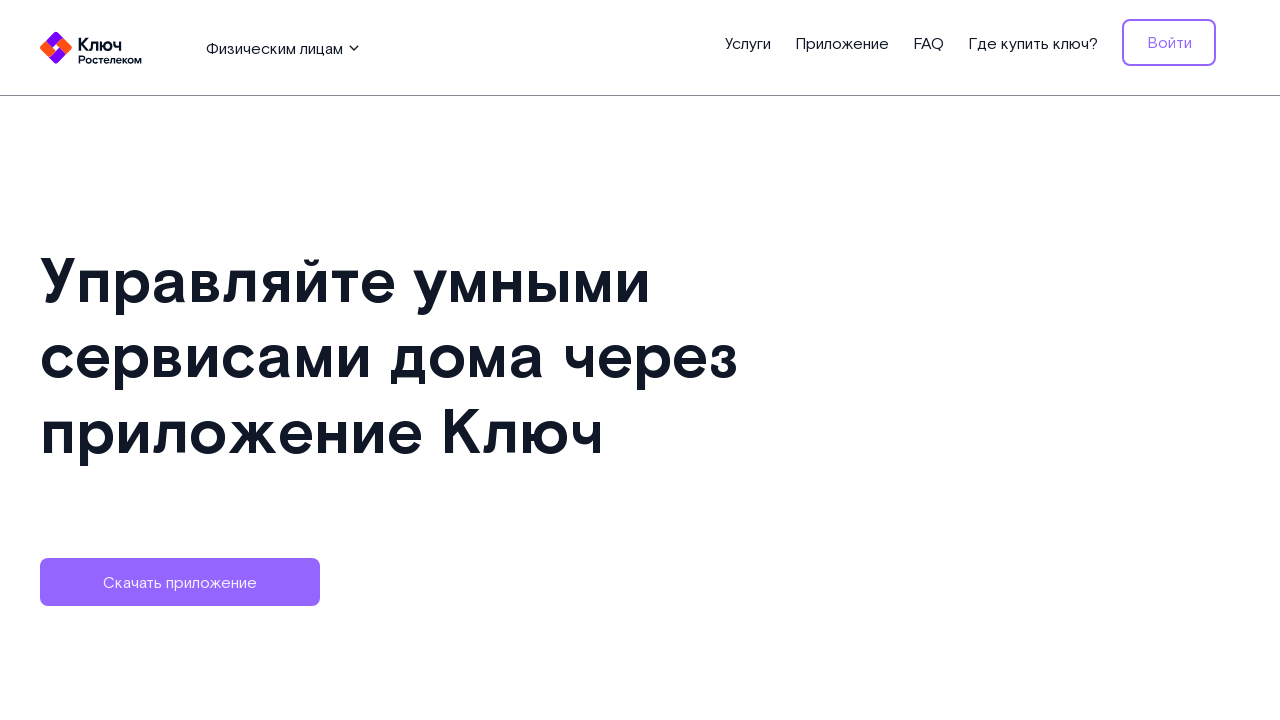

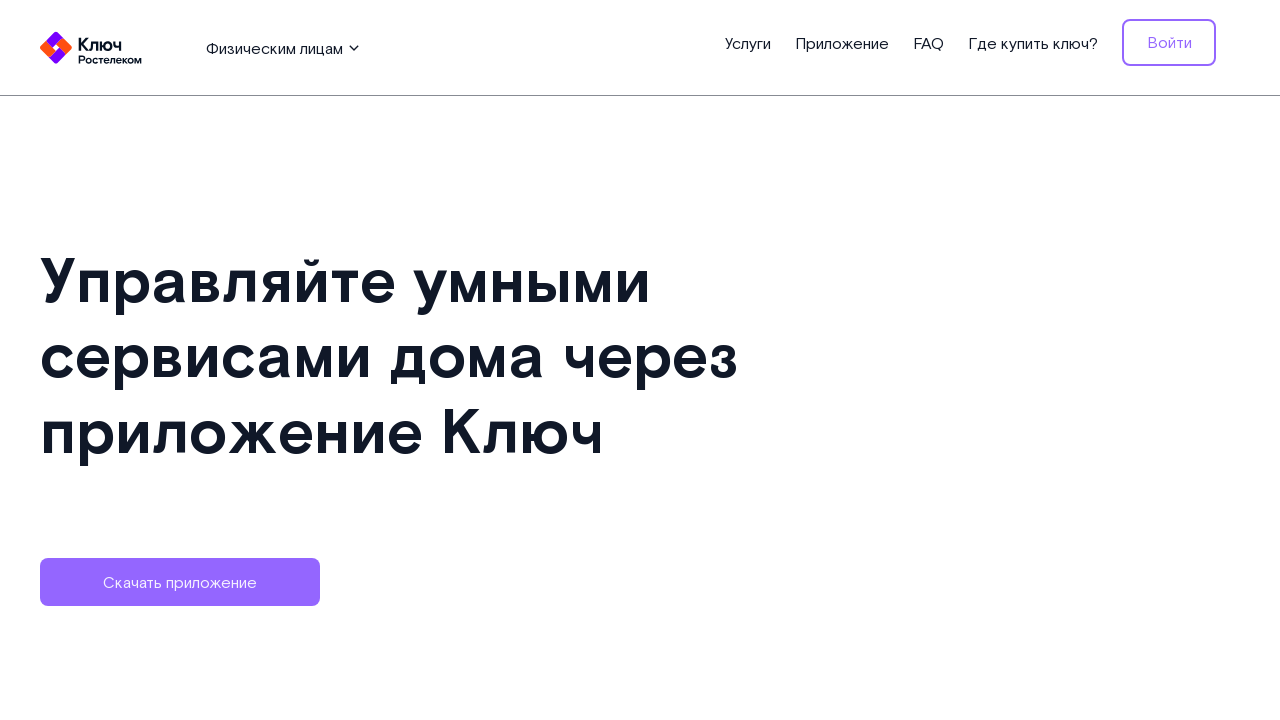